Tests that frame1 contains a header element with specific dimensions

Starting URL: https://demoqa.com/frames

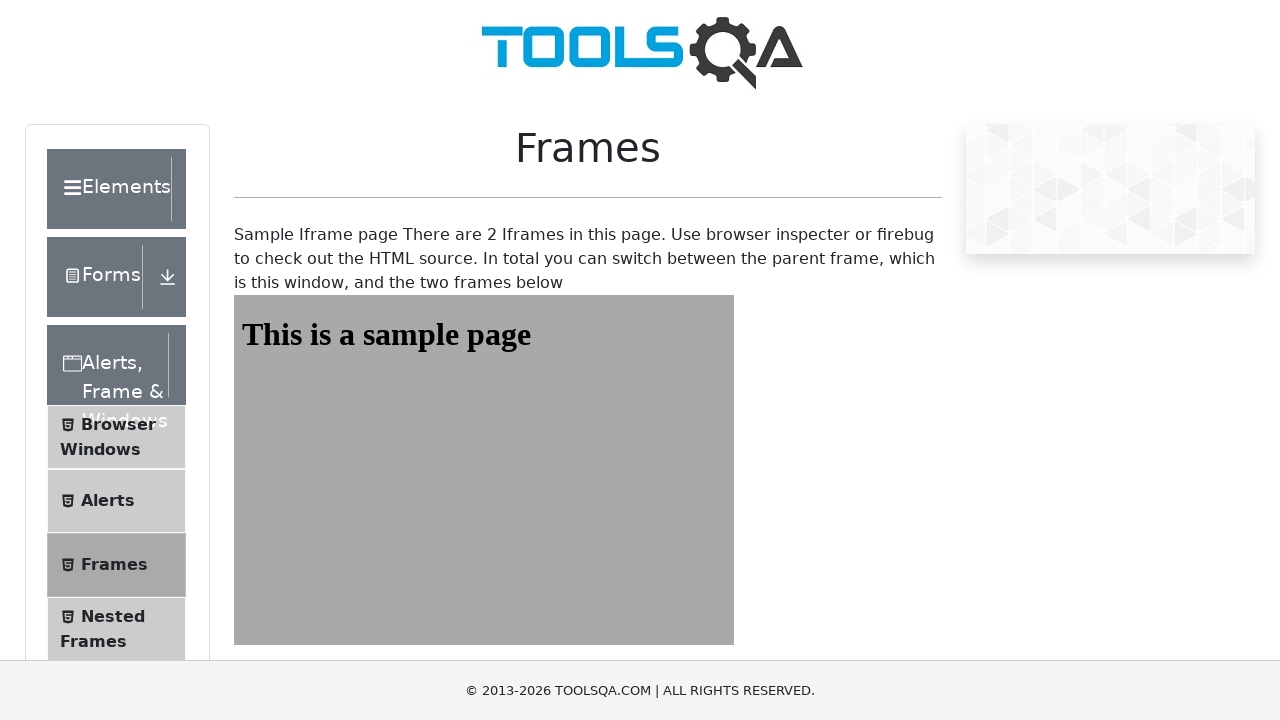

Navigated to https://demoqa.com/frames
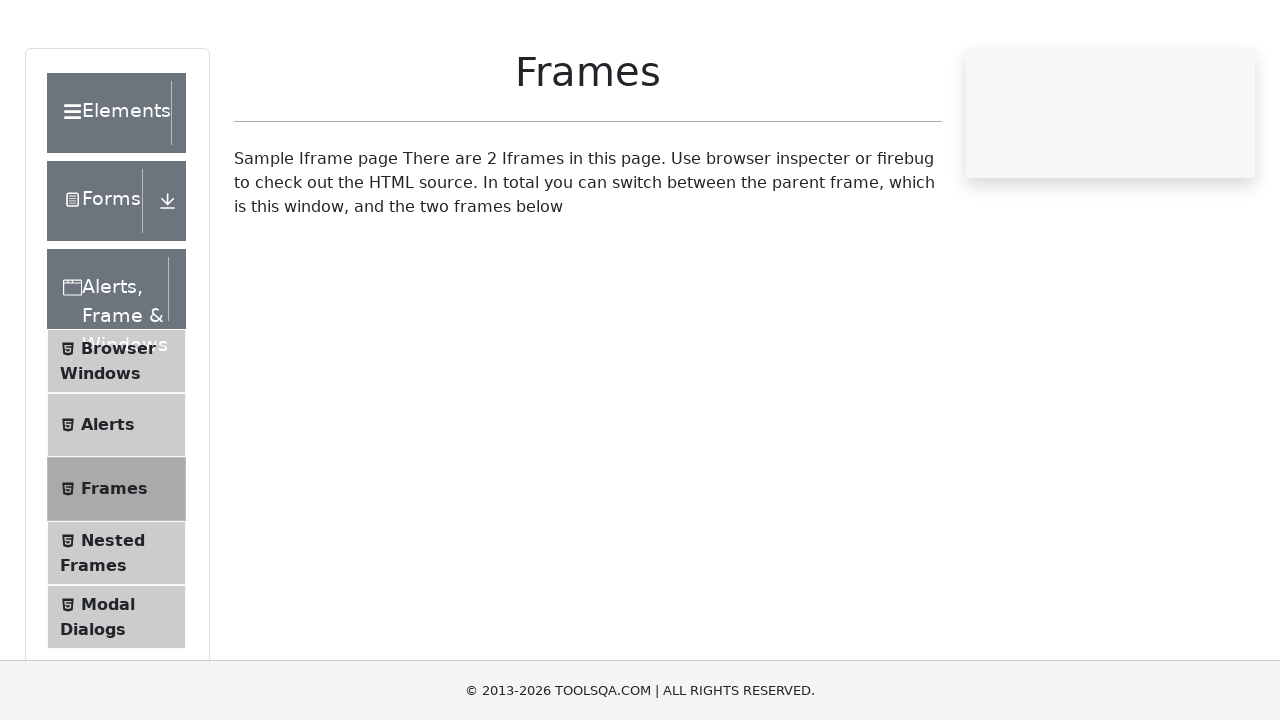

Located frame1 element
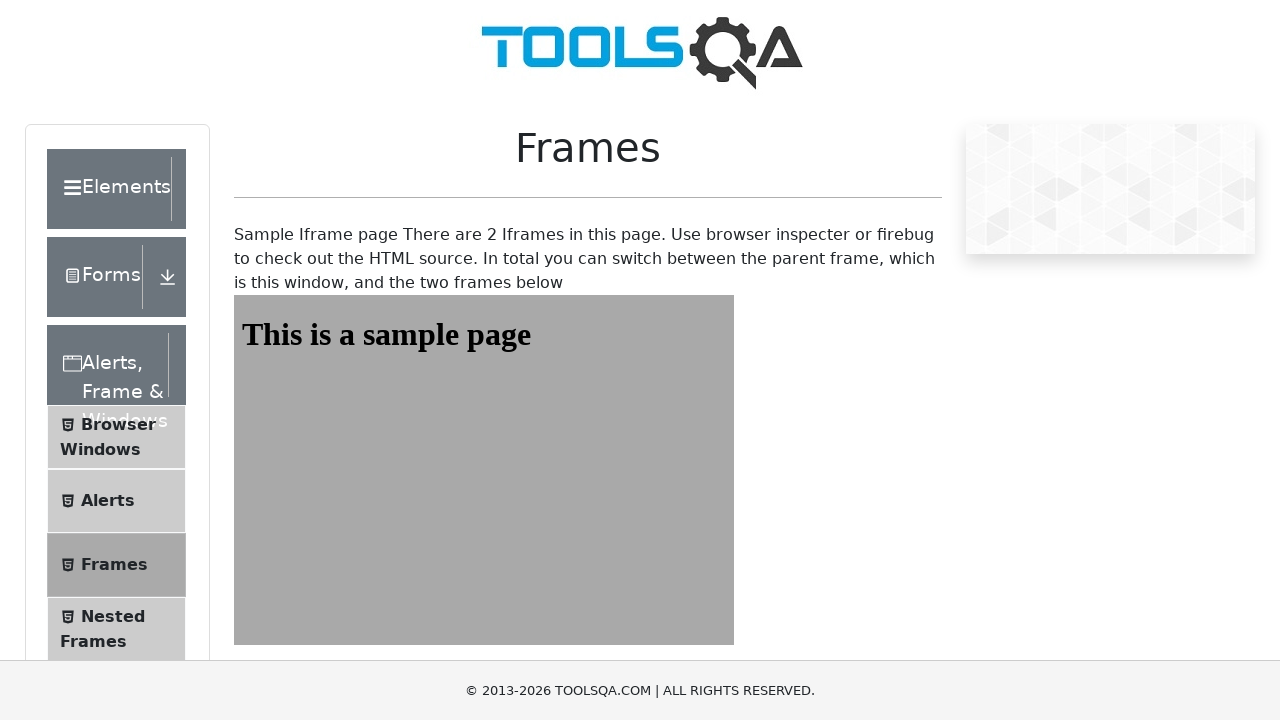

Header element with id 'sampleHeading' is present in frame1
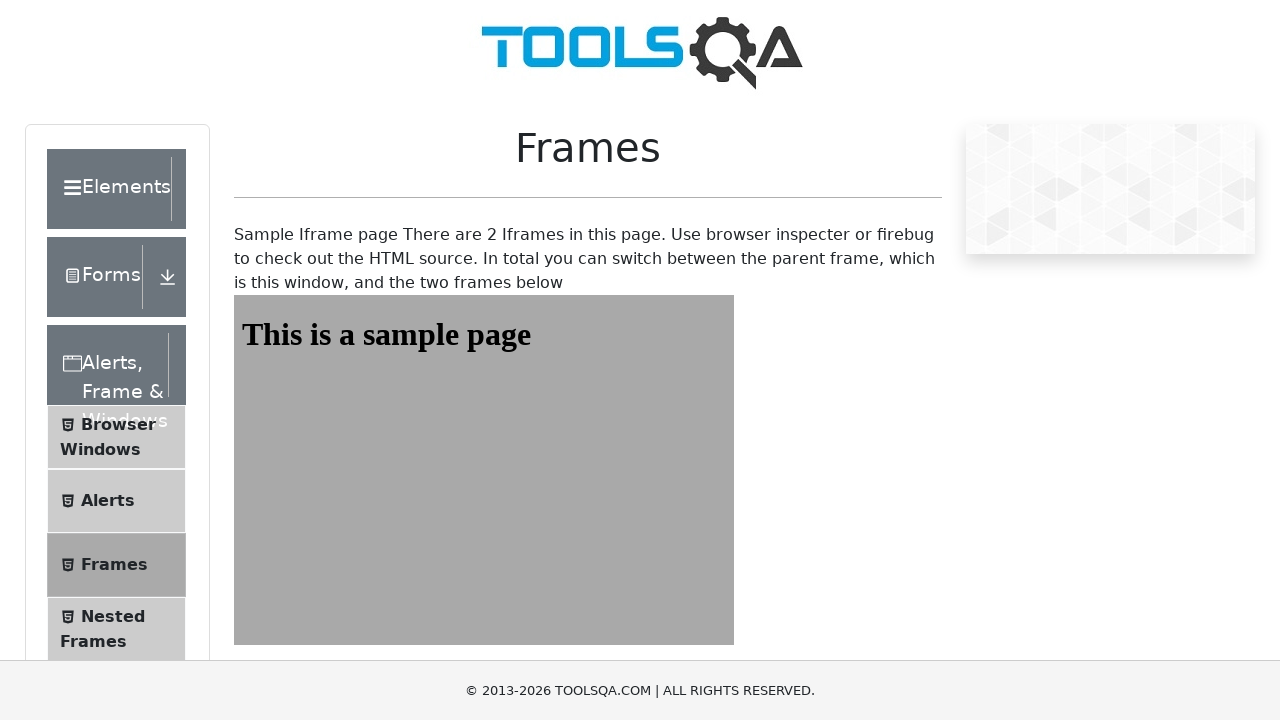

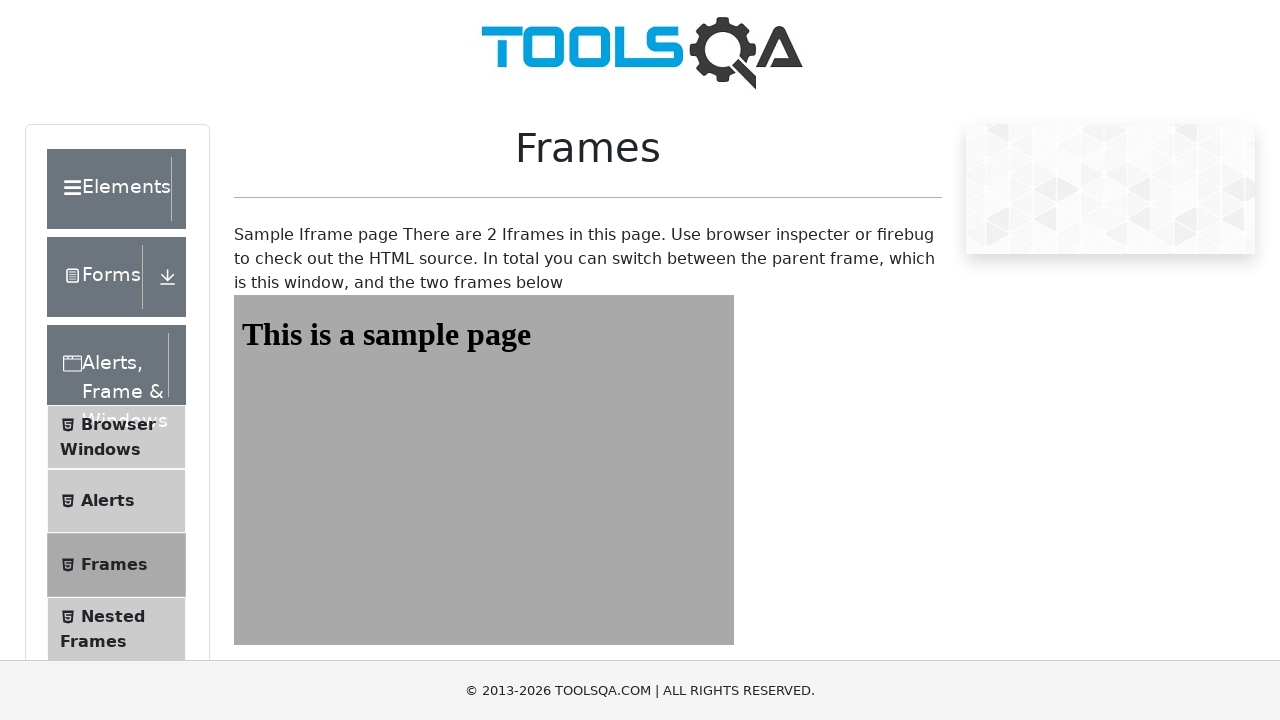